Tests a web form by filling in a text field and submitting it, then verifies the success message is displayed

Starting URL: https://www.selenium.dev/selenium/web/web-form.html

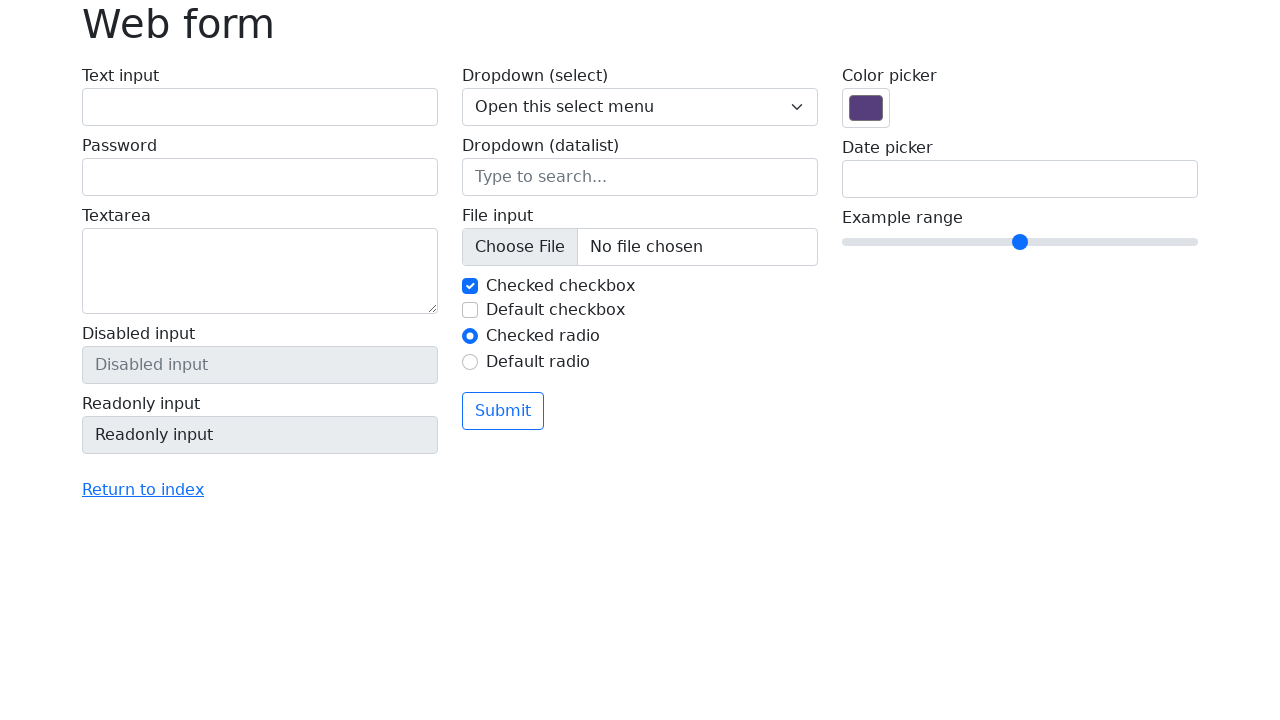

Verified page title is 'Web form'
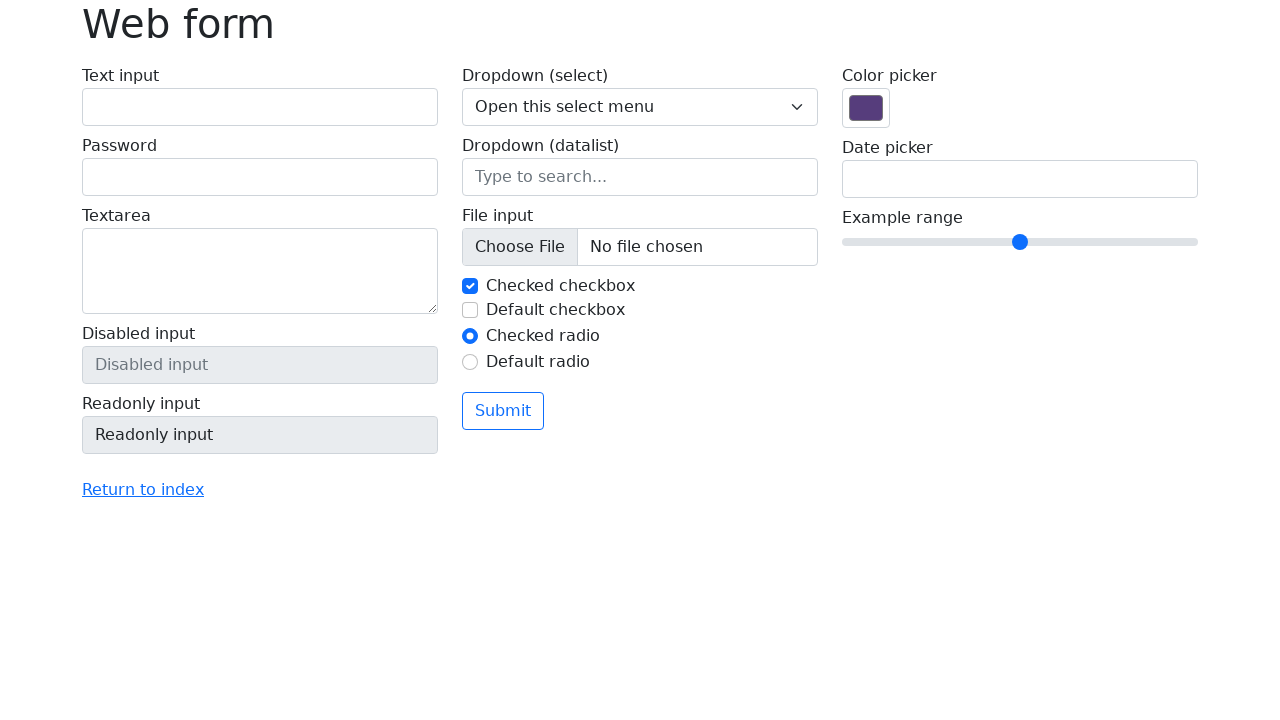

Filled text field with 'Selenium' on input[name='my-text']
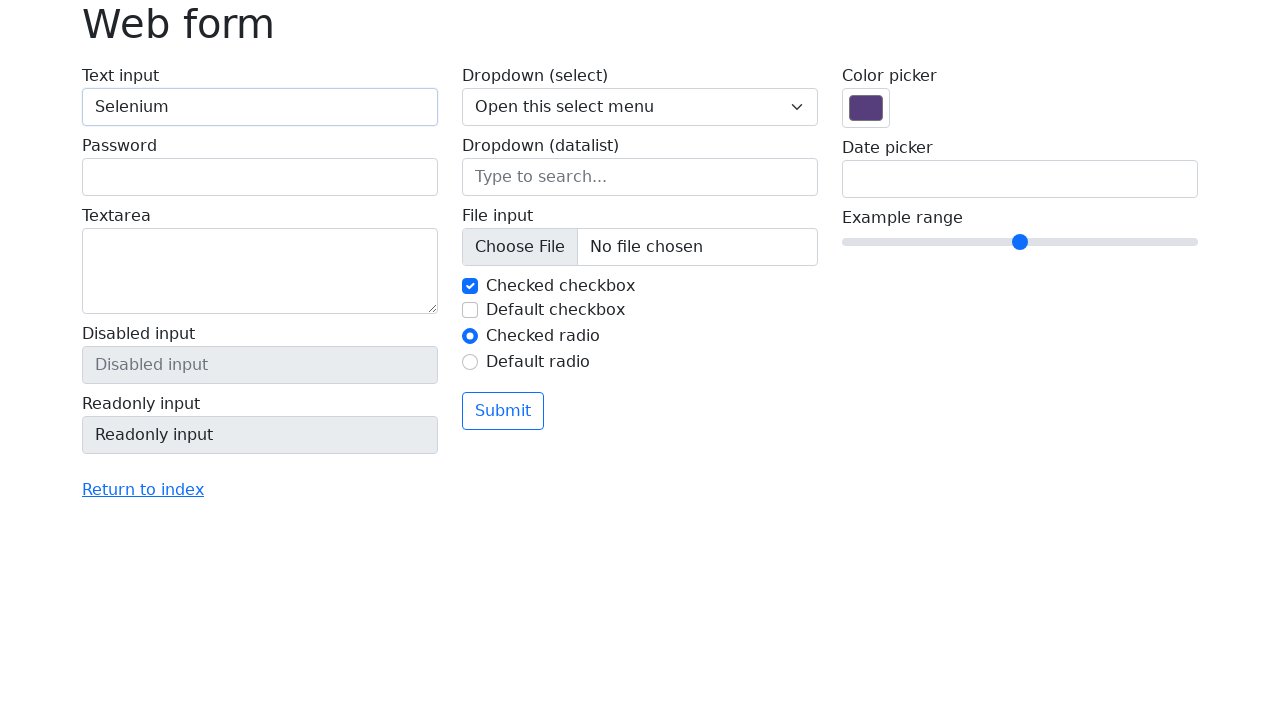

Clicked submit button at (503, 411) on button
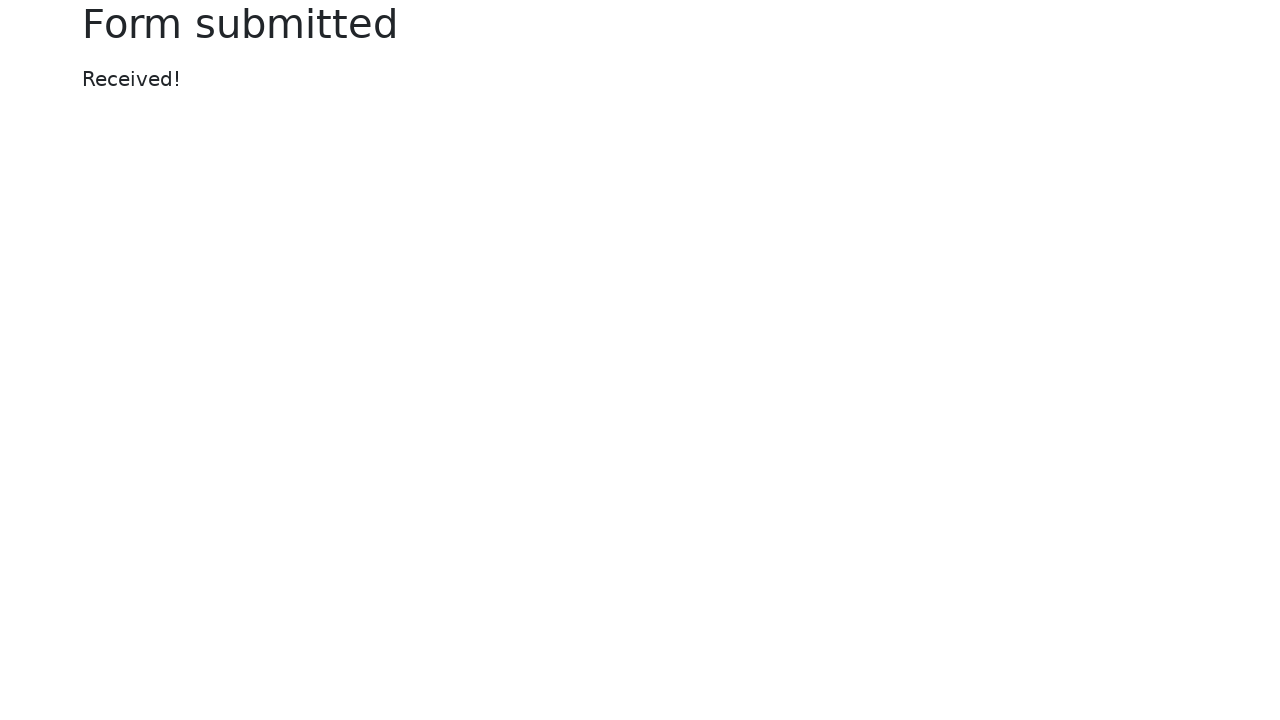

Success message element appeared
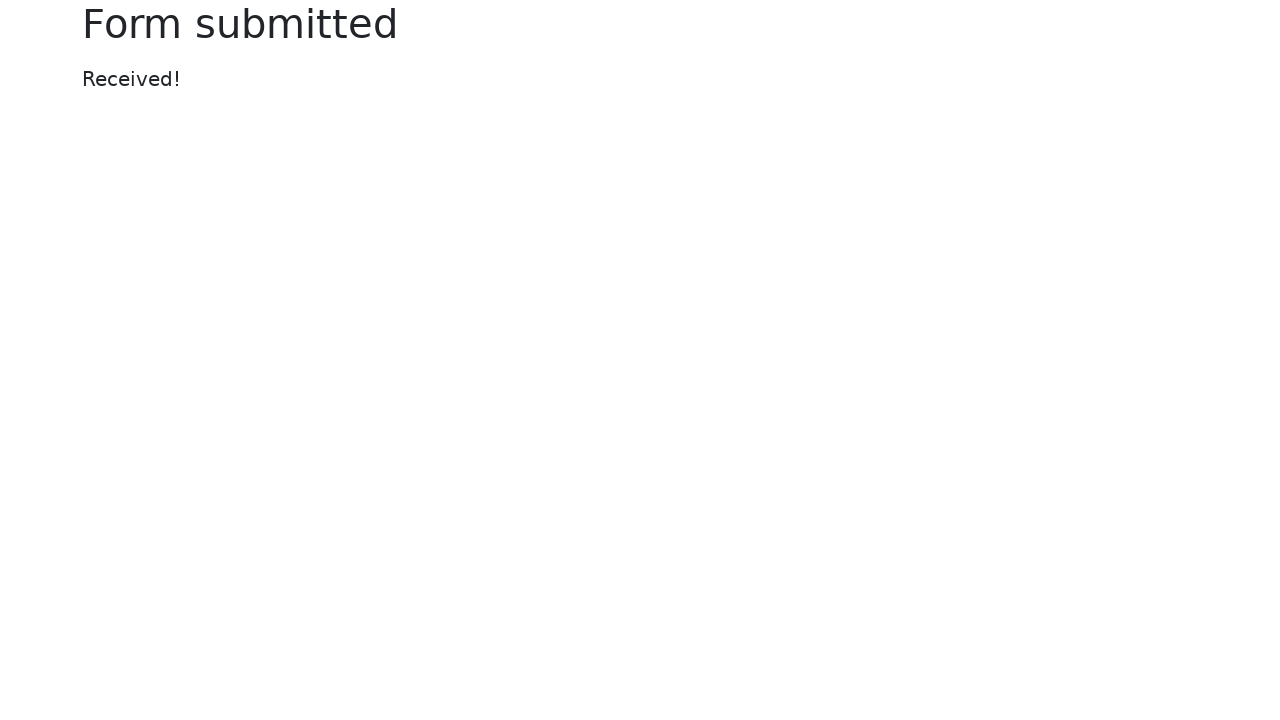

Verified success message displays 'Received!'
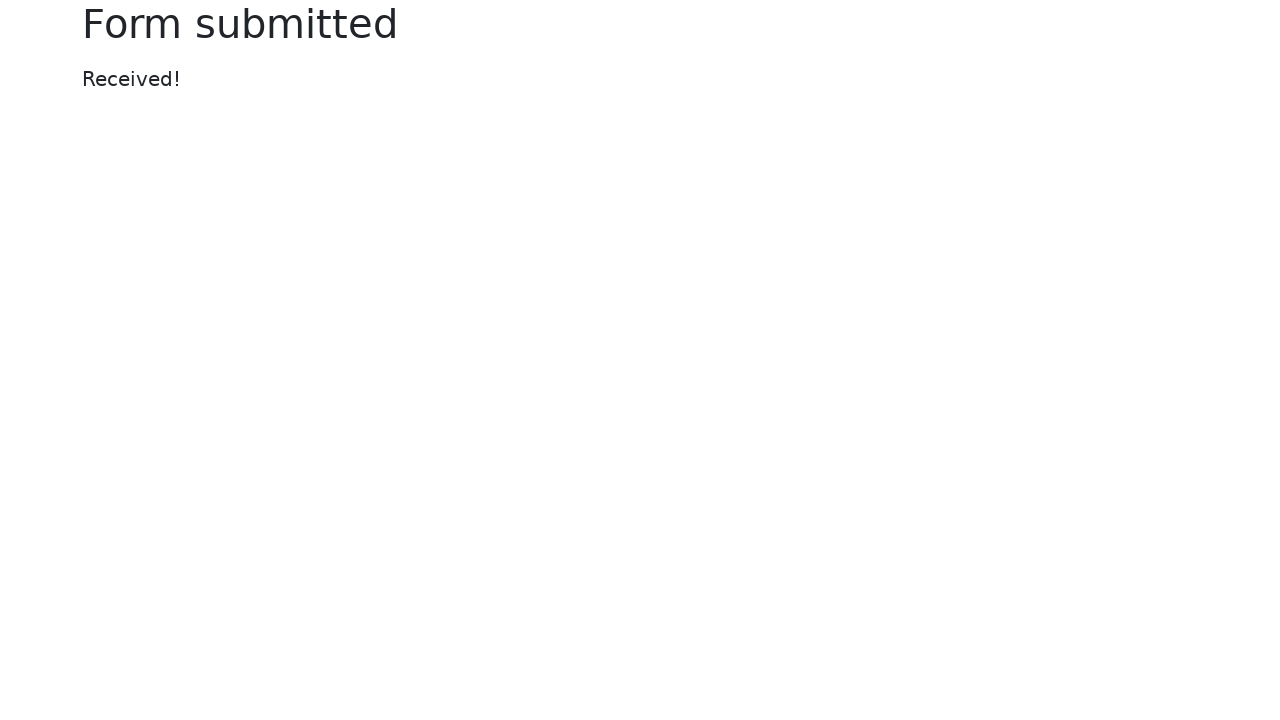

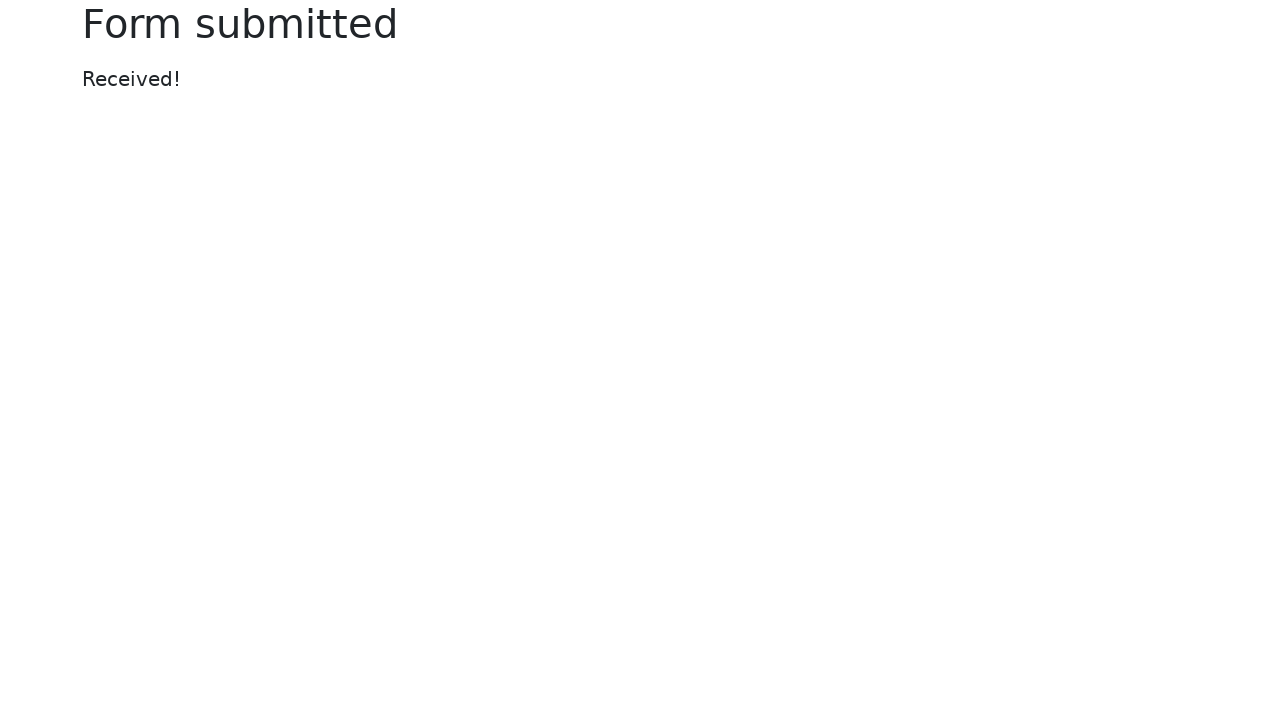